Tests marking all todo items as completed using the "Mark all as complete" checkbox

Starting URL: https://demo.playwright.dev/todomvc

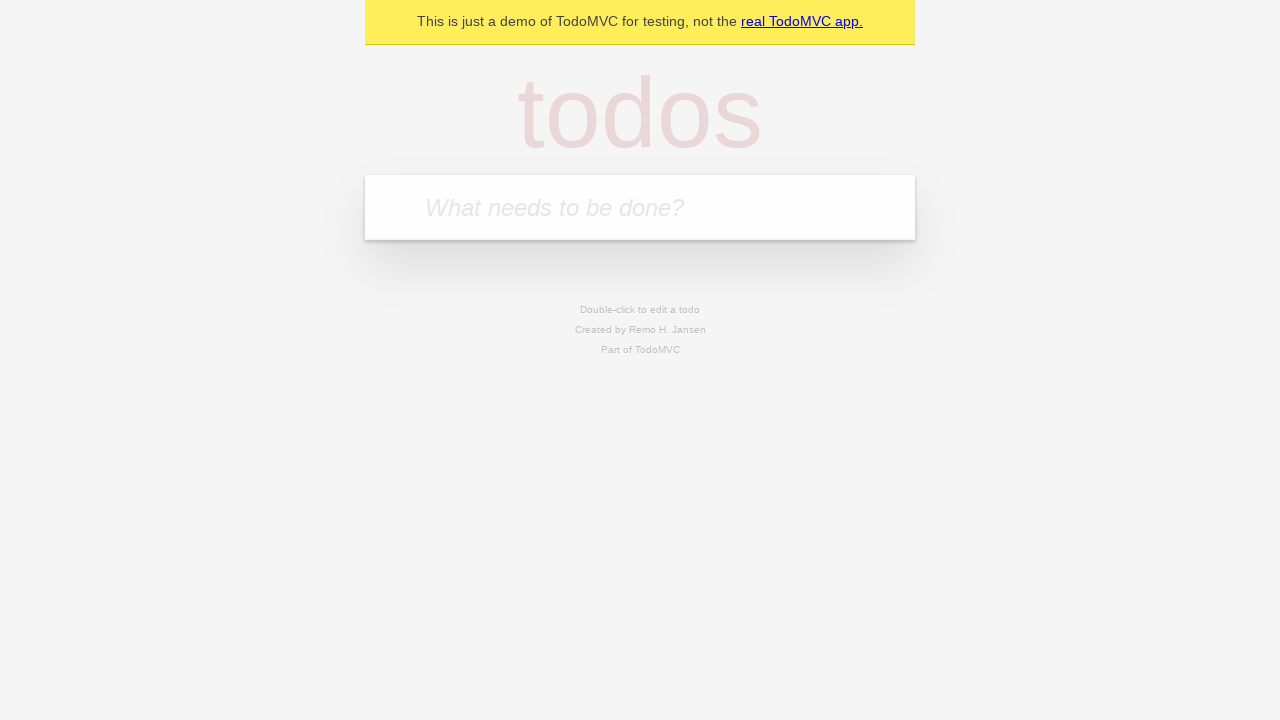

Located the 'What needs to be done?' input field
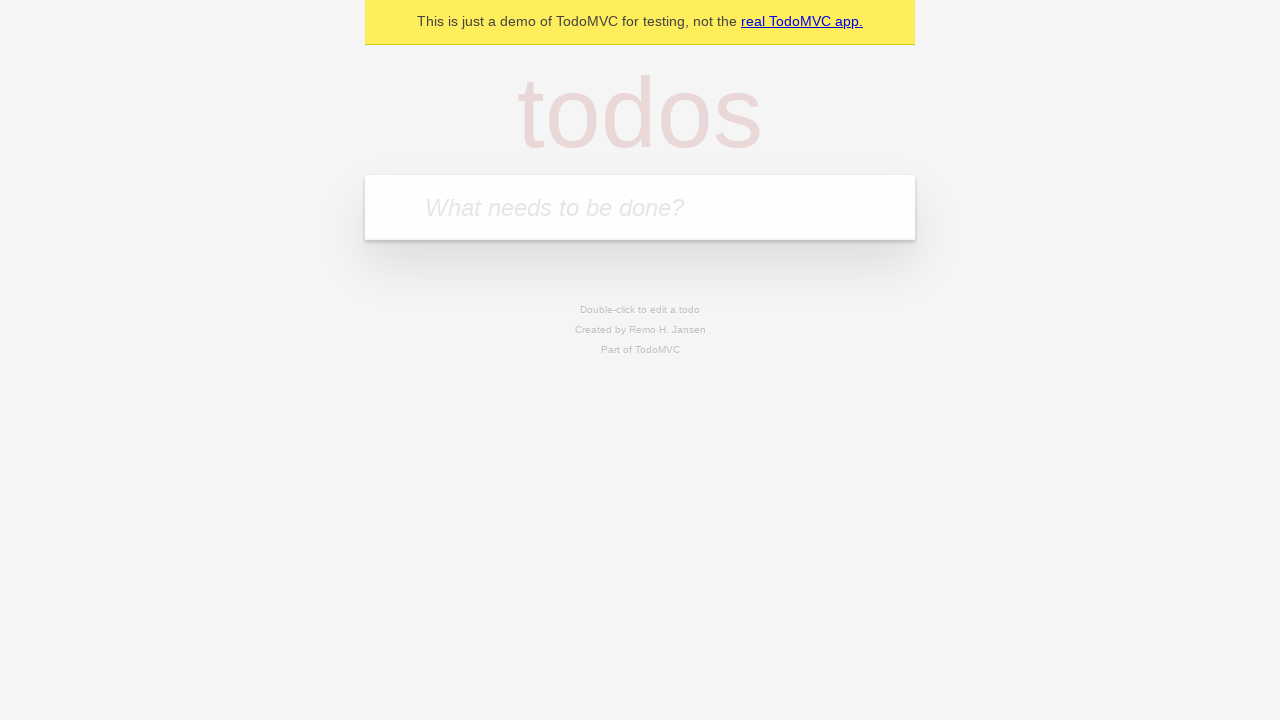

Filled first todo: 'buy some cheese' on internal:attr=[placeholder="What needs to be done?"i]
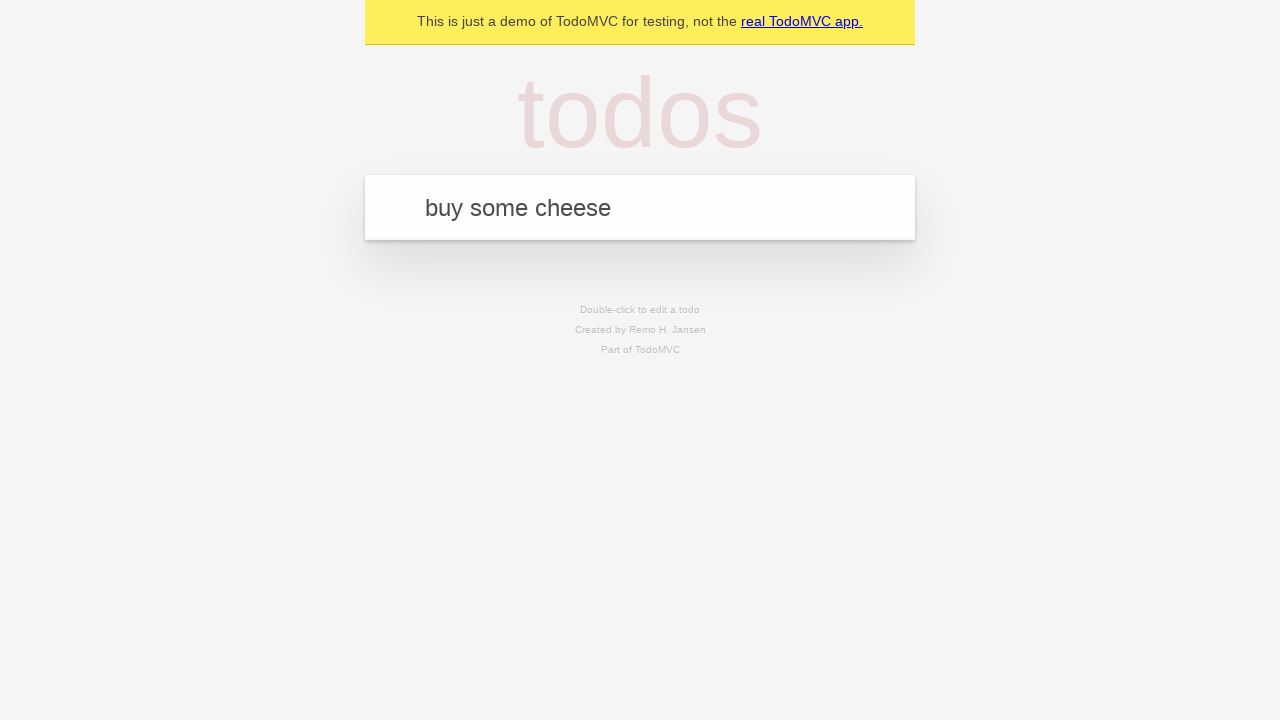

Pressed Enter to add first todo on internal:attr=[placeholder="What needs to be done?"i]
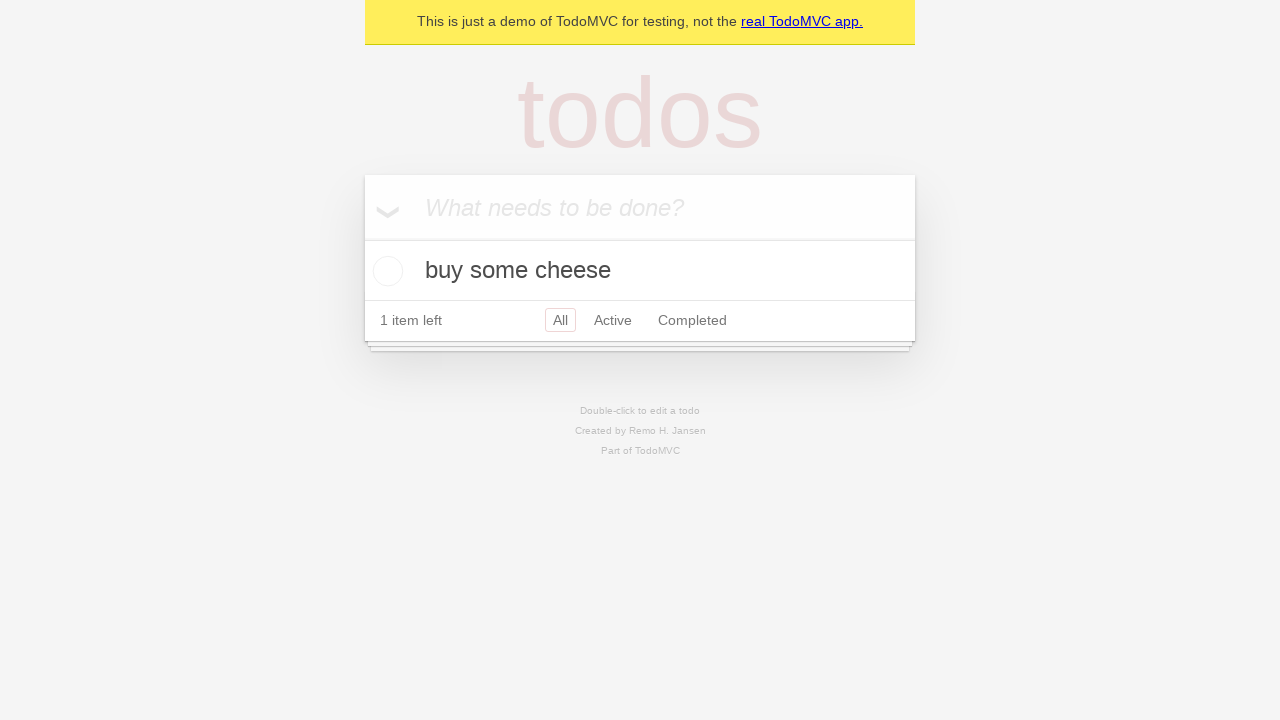

Filled second todo: 'feed the cat' on internal:attr=[placeholder="What needs to be done?"i]
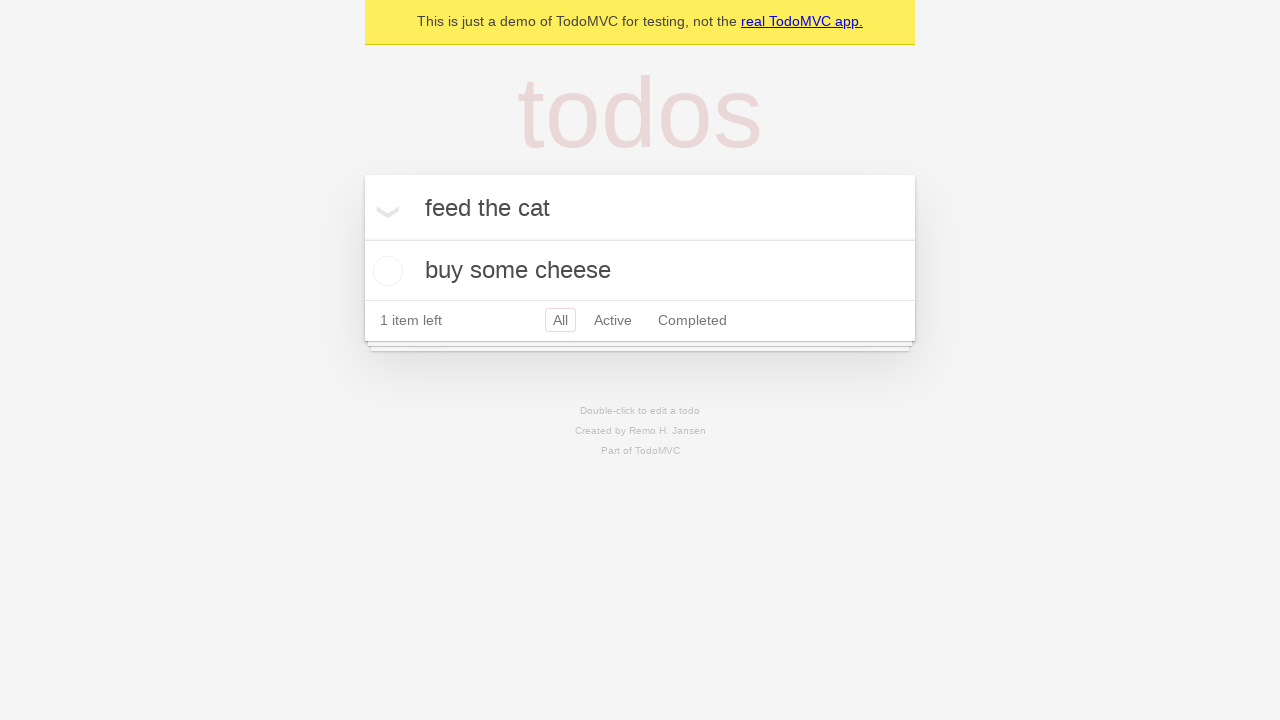

Pressed Enter to add second todo on internal:attr=[placeholder="What needs to be done?"i]
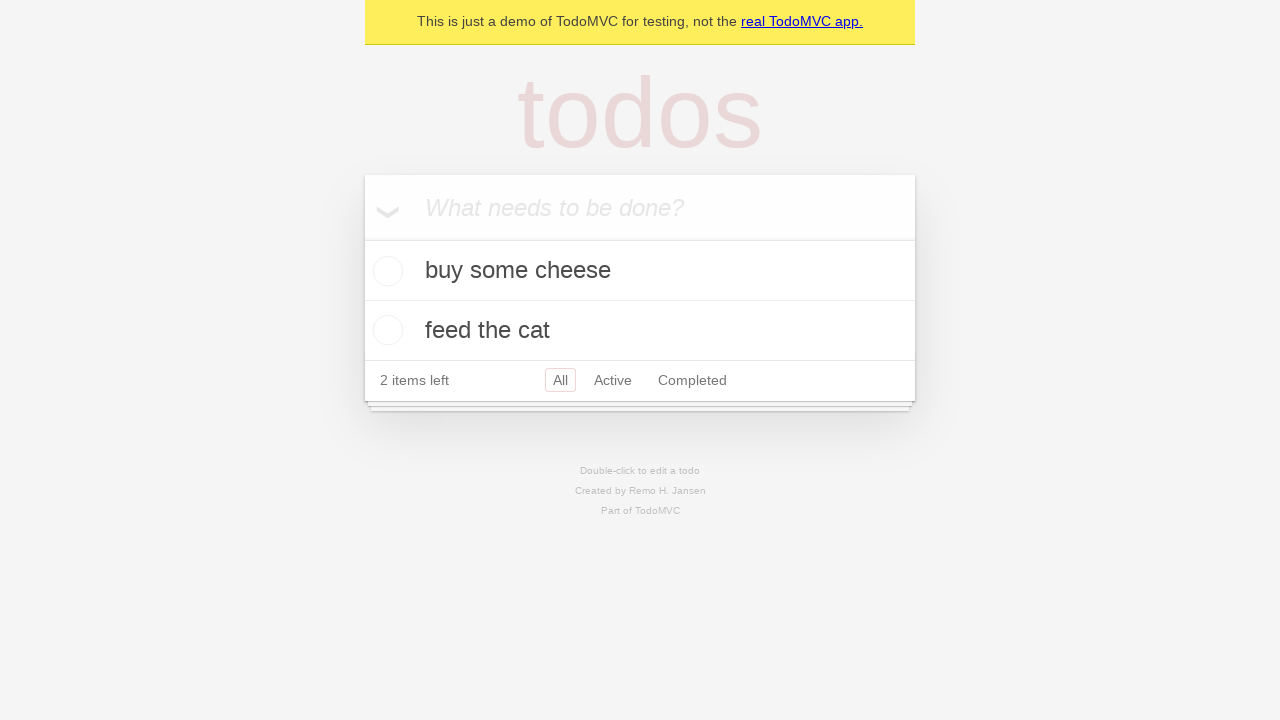

Filled third todo: 'book a doctors appointment' on internal:attr=[placeholder="What needs to be done?"i]
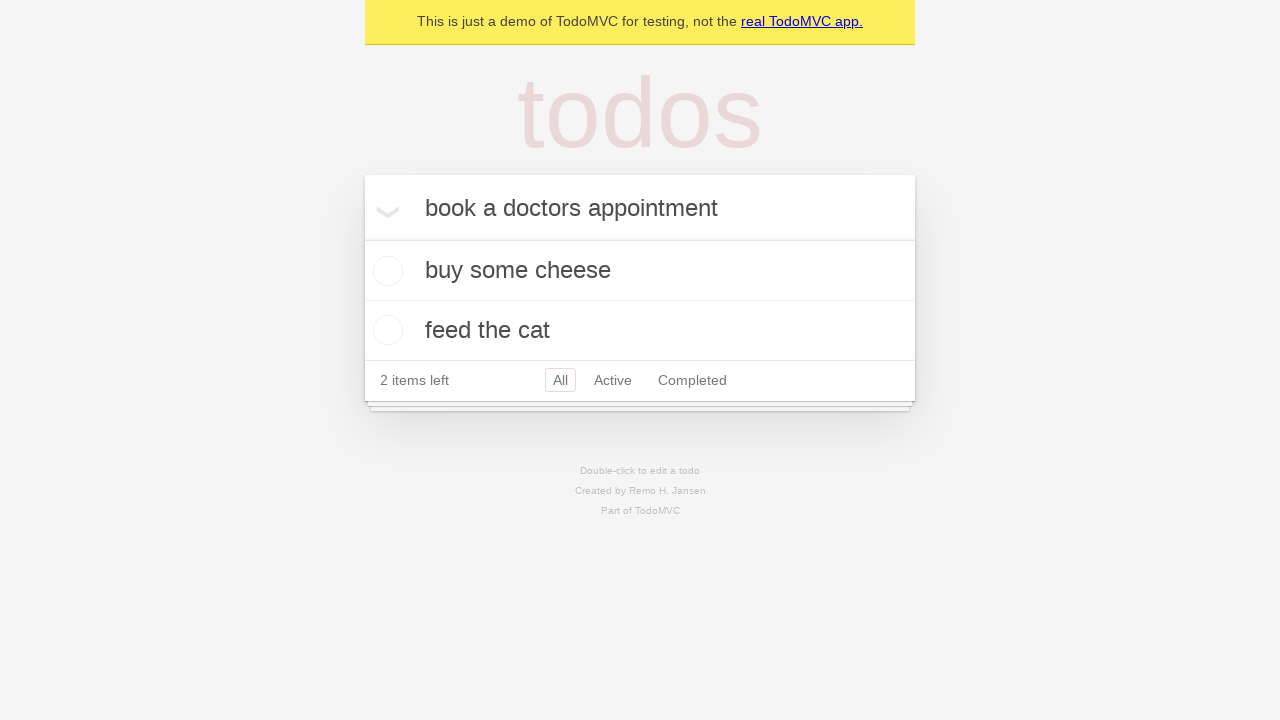

Pressed Enter to add third todo on internal:attr=[placeholder="What needs to be done?"i]
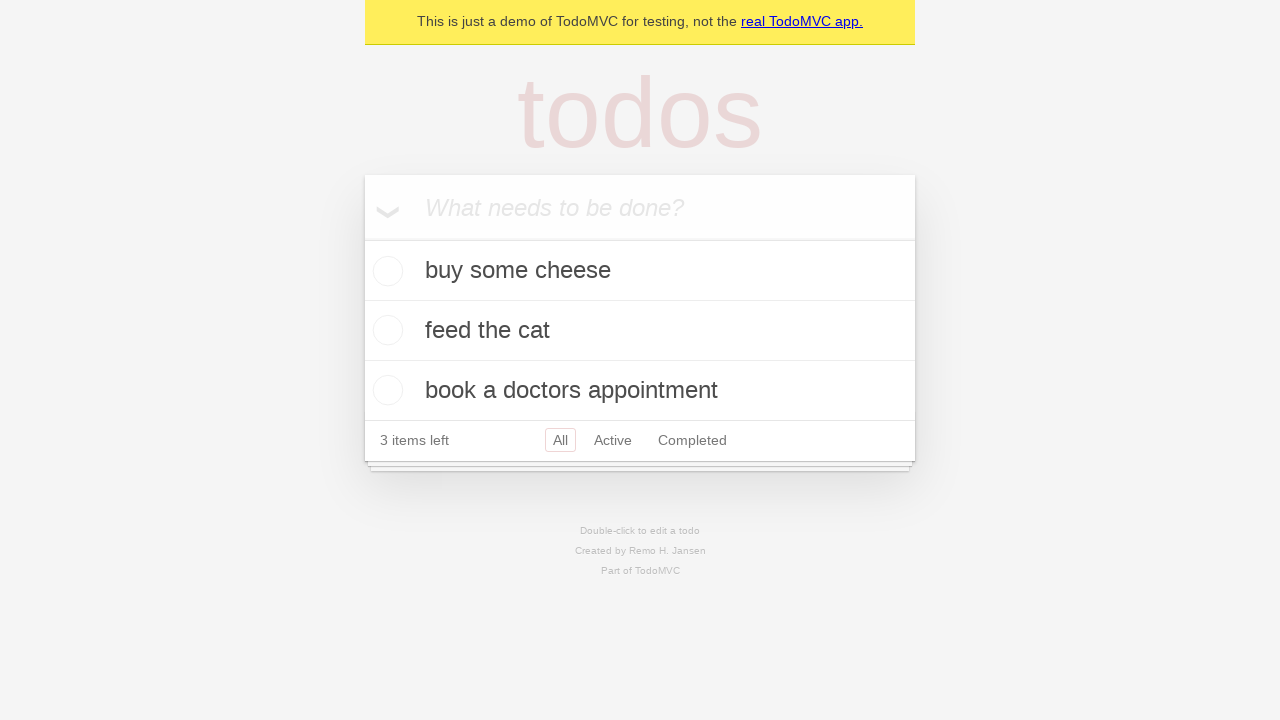

Clicked 'Mark all as complete' checkbox at (362, 238) on internal:label="Mark all as complete"i
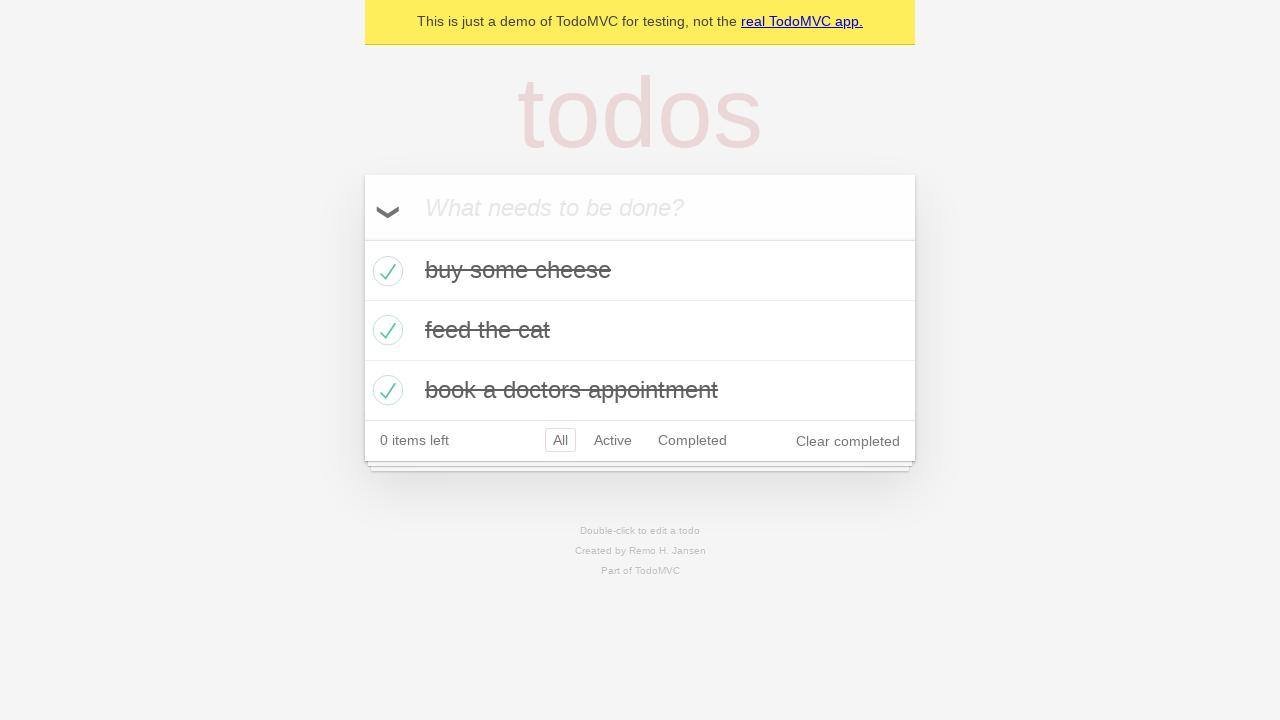

Waited for todos to be marked as completed
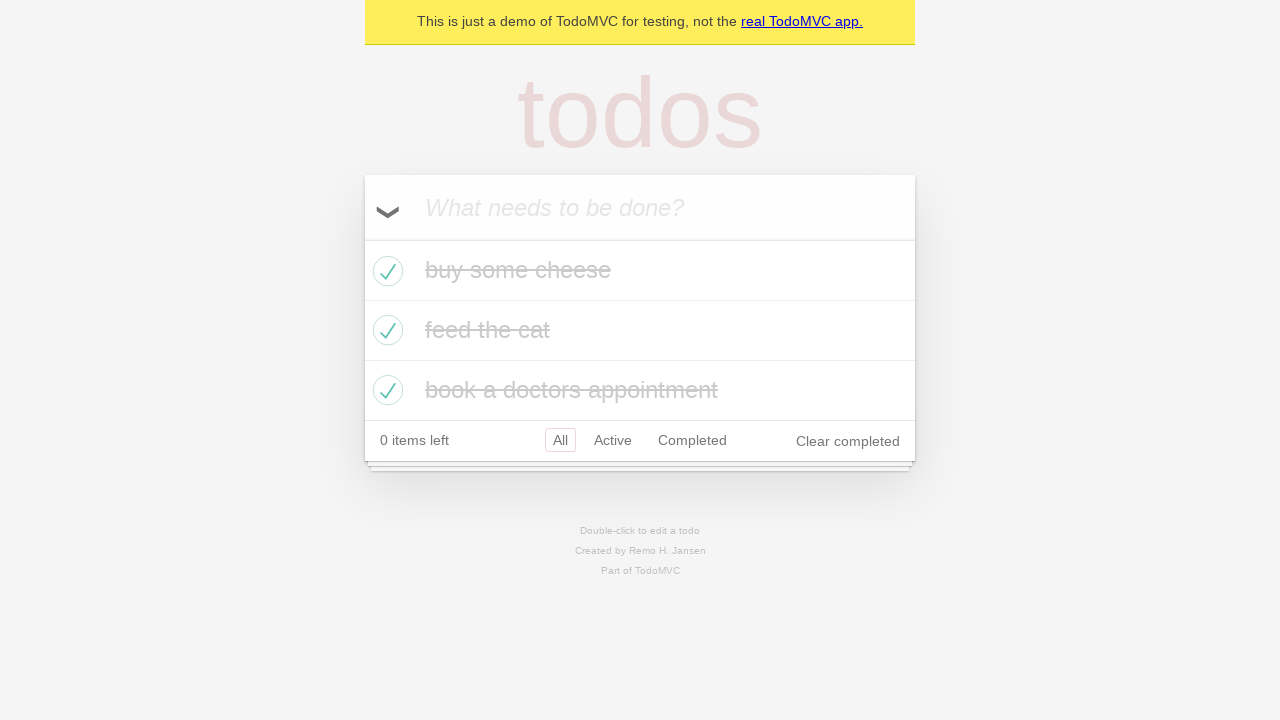

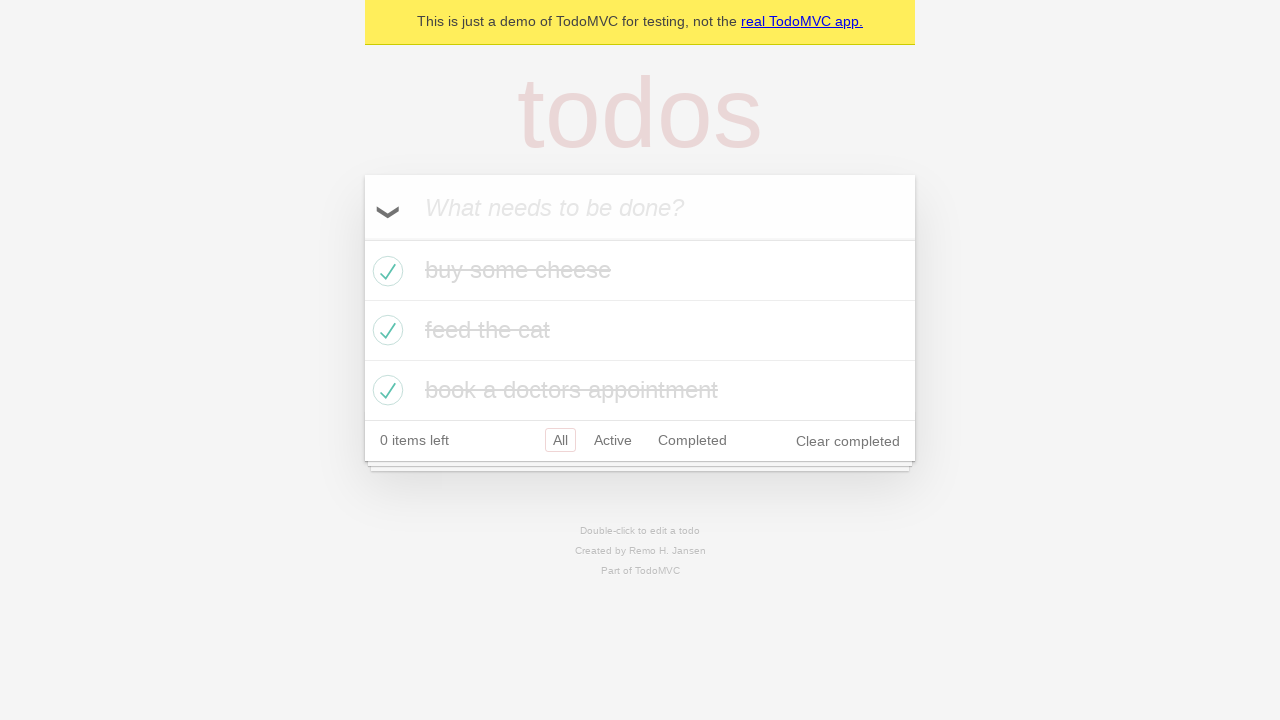